Tests filtering to display only active (non-completed) items

Starting URL: https://demo.playwright.dev/todomvc

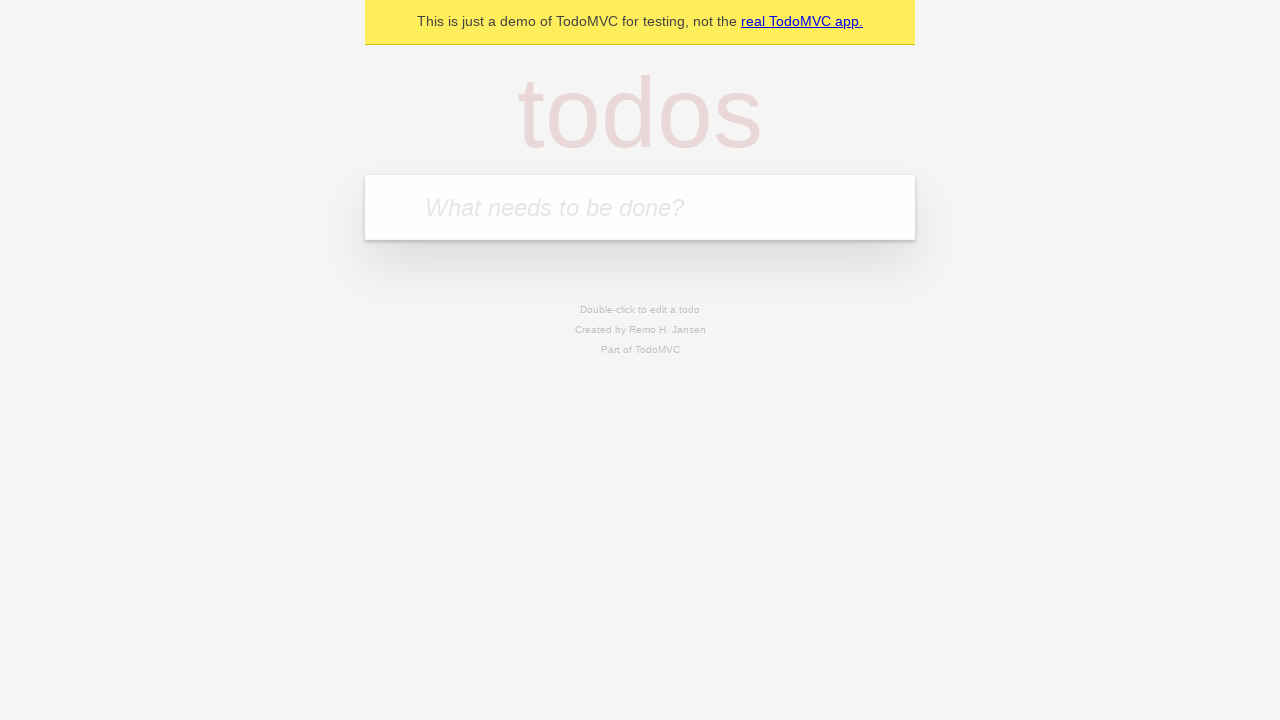

Filled new todo field with 'buy some cheese' on .new-todo
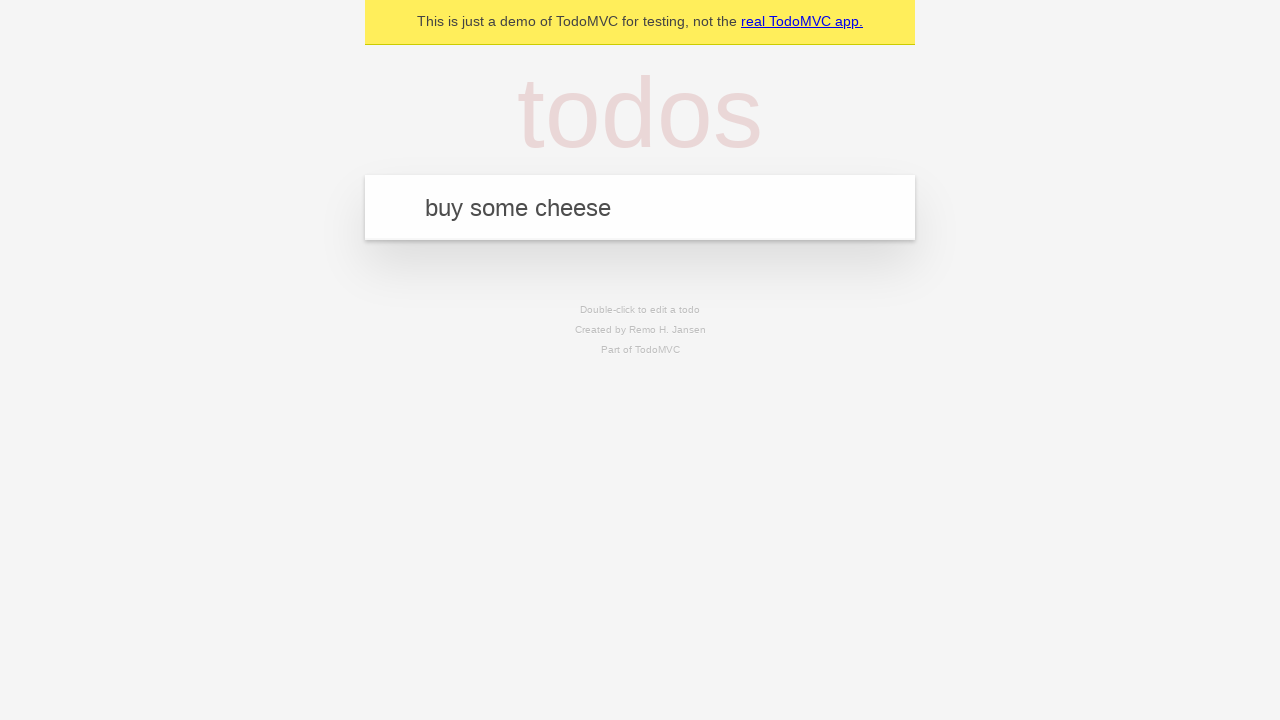

Pressed Enter to add first todo item on .new-todo
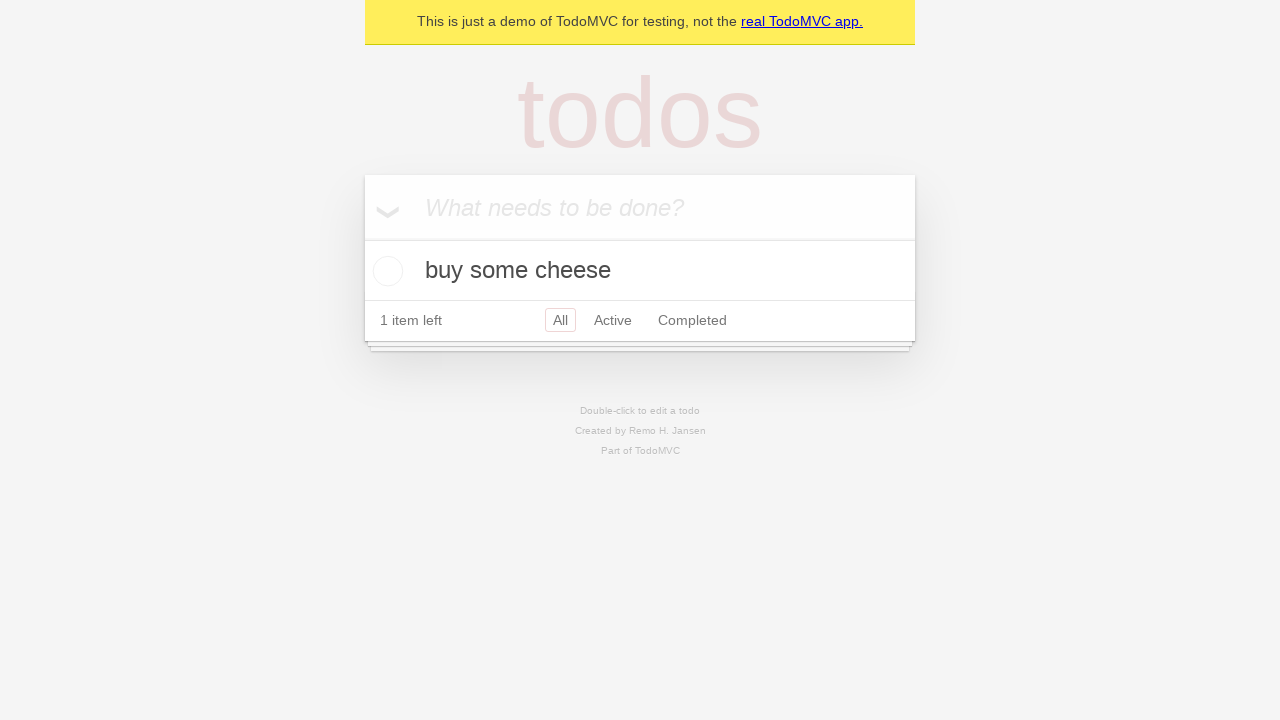

Filled new todo field with 'feed the cat' on .new-todo
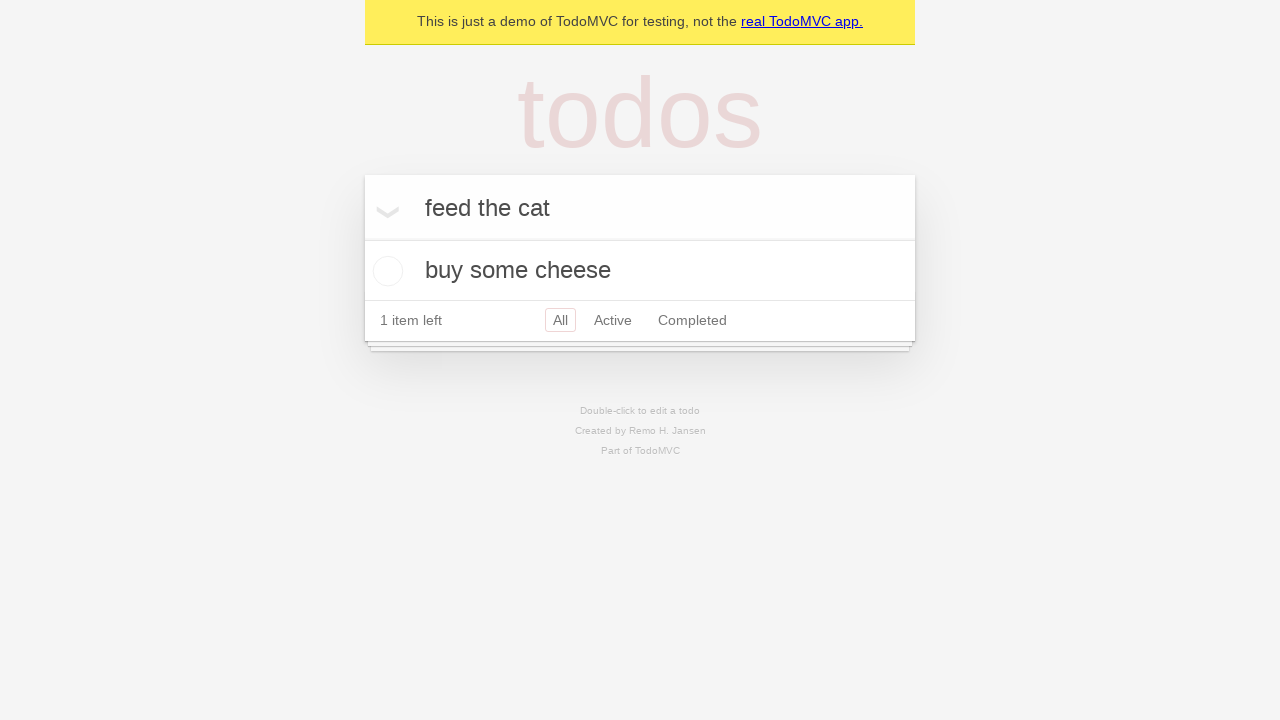

Pressed Enter to add second todo item on .new-todo
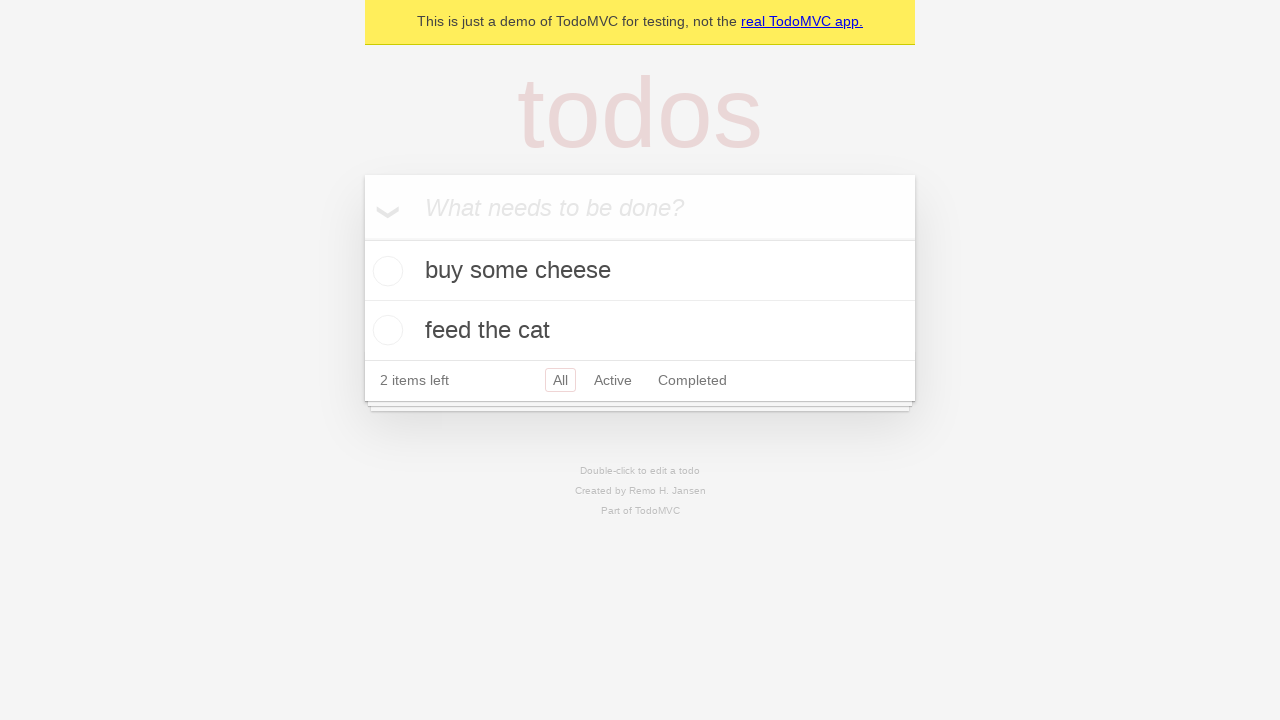

Filled new todo field with 'book a doctors appointment' on .new-todo
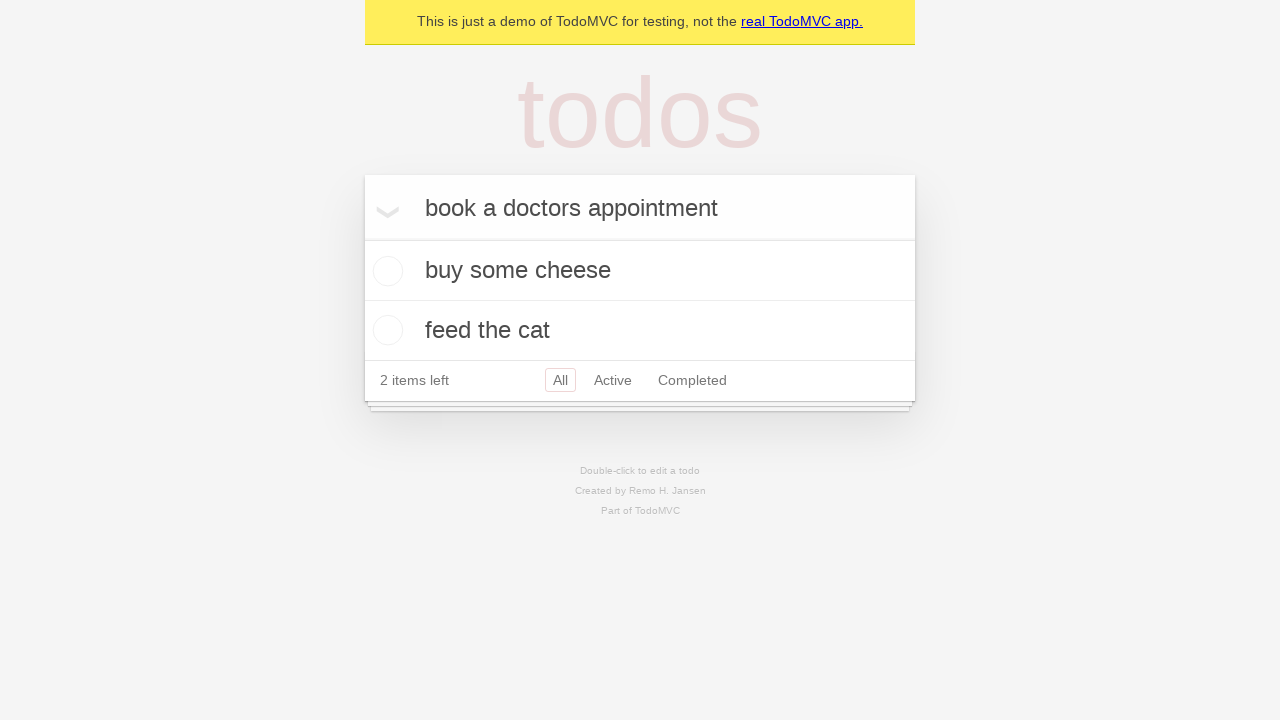

Pressed Enter to add third todo item on .new-todo
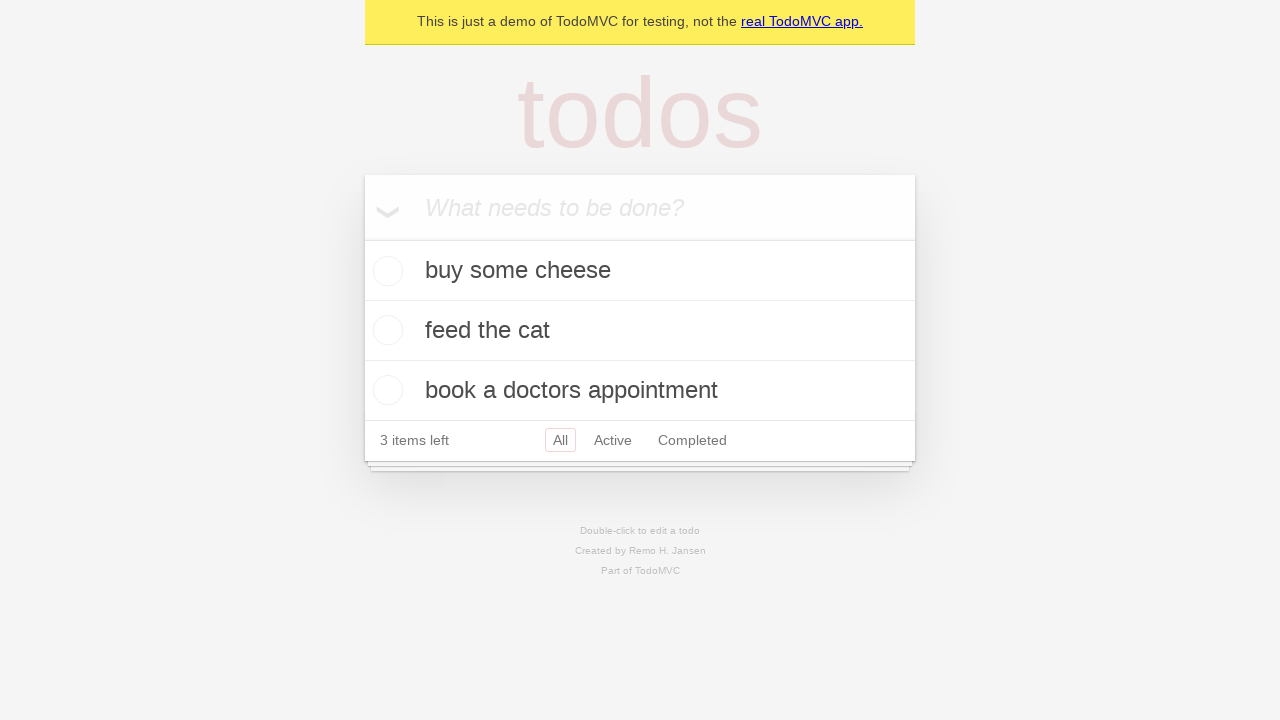

Waited for all three todo items to be visible
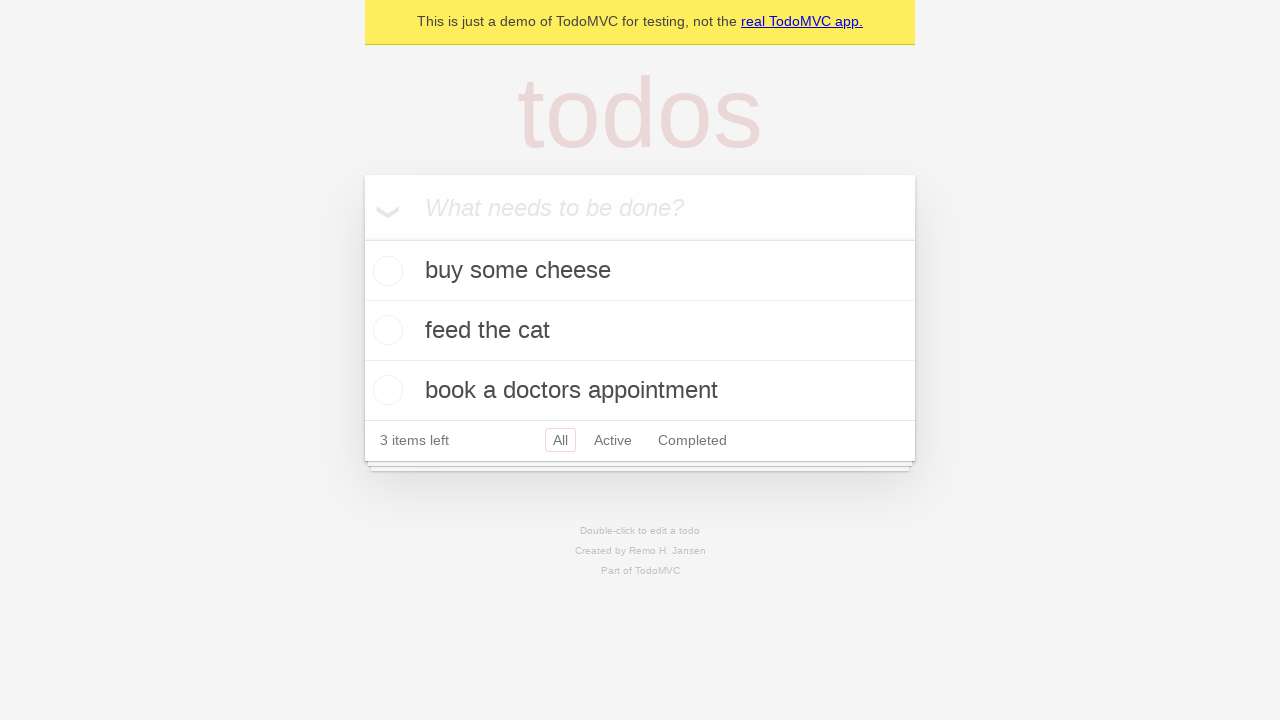

Marked second todo item 'feed the cat' as completed at (385, 330) on .todo-list li .toggle >> nth=1
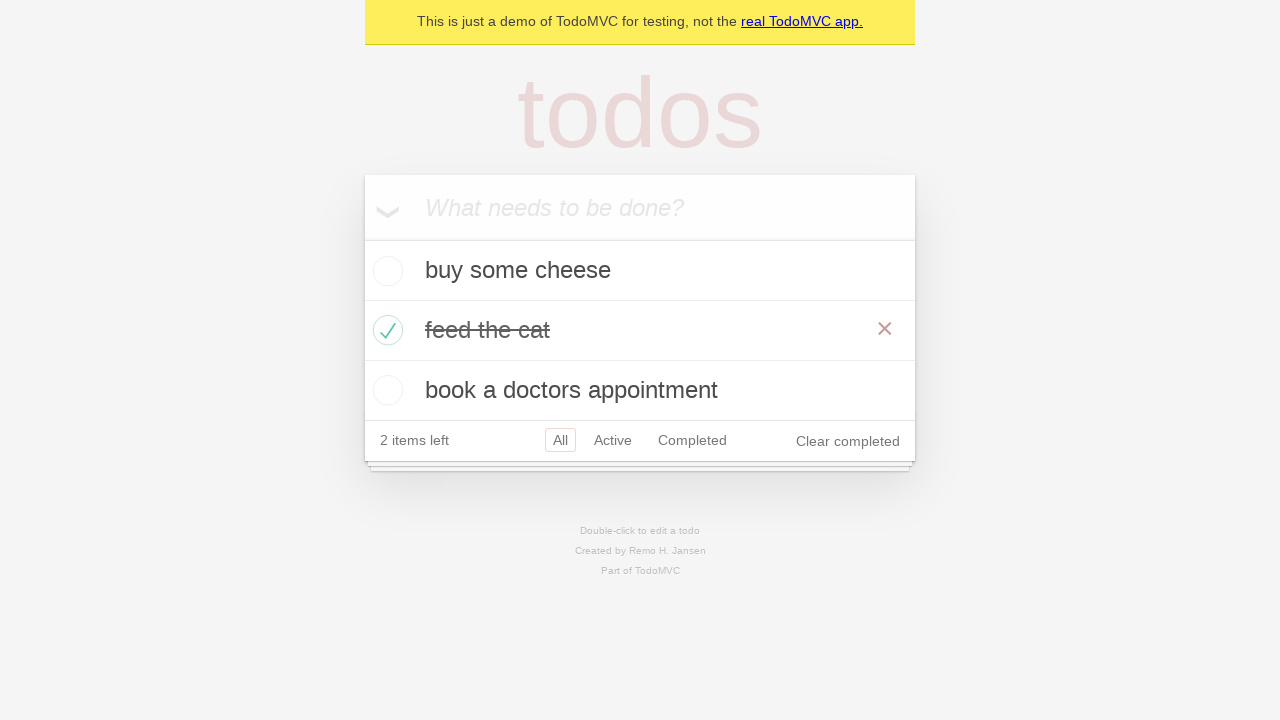

Clicked Active filter to display only non-completed items at (613, 440) on .filters >> text=Active
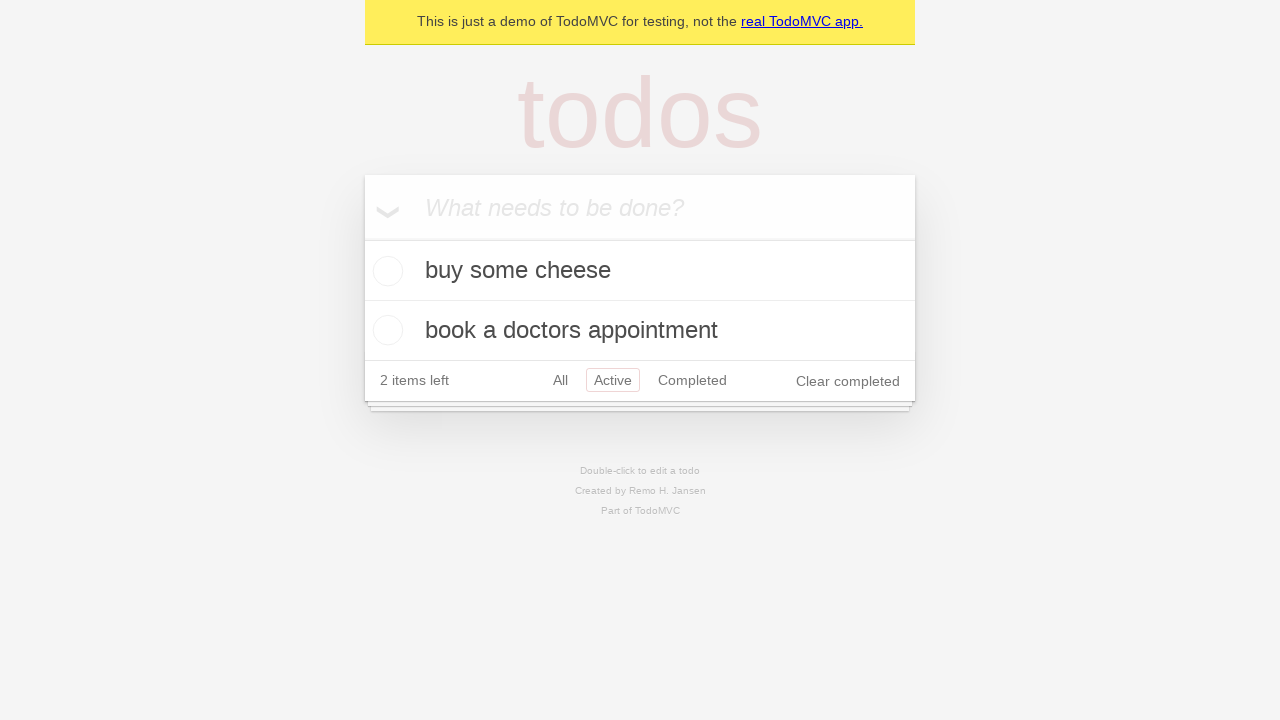

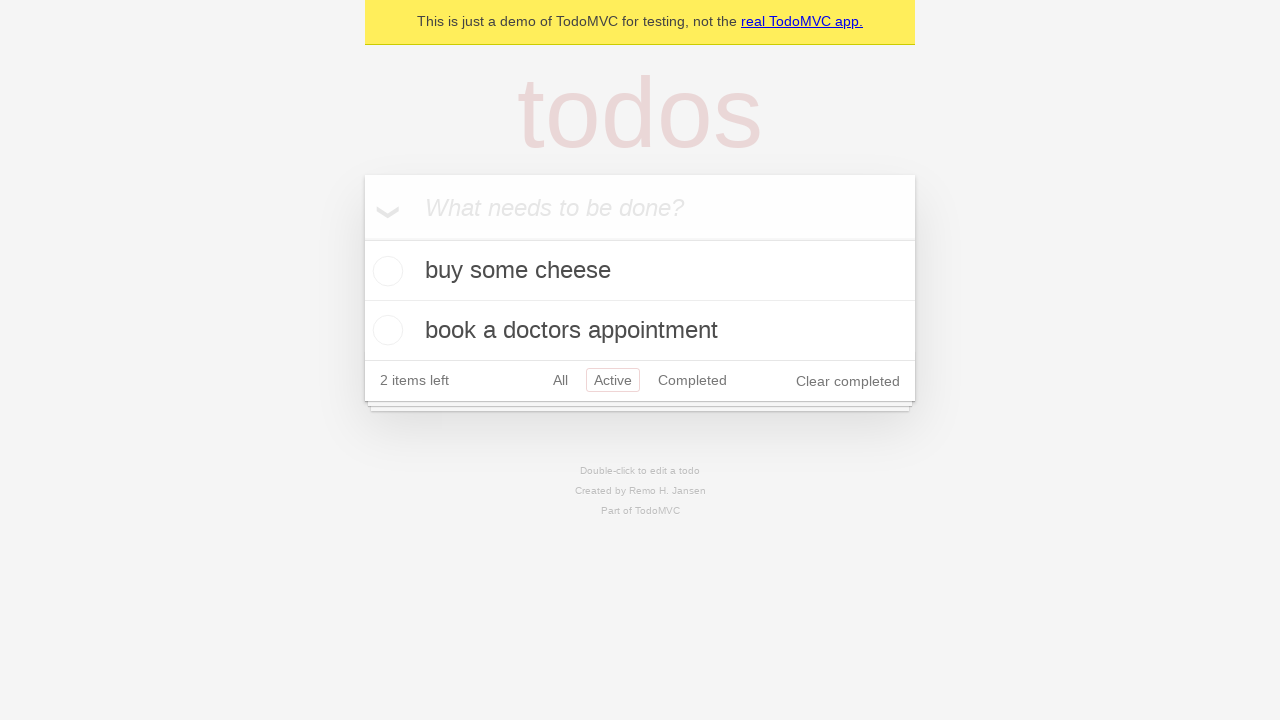